Removes target attribute from a link and clicks it to open in the same tab

Starting URL: https://rahulshettyacademy.com/AutomationPractice/

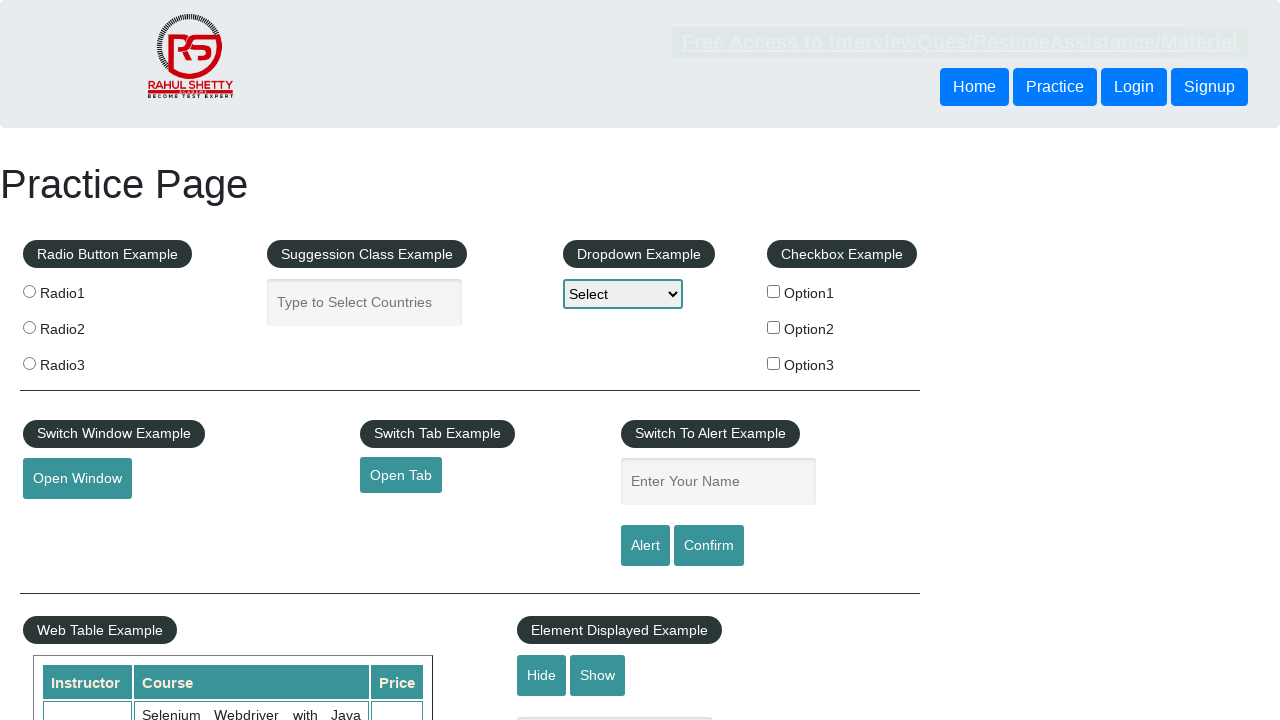

Removed target attribute from link with id 'opentab' to prevent opening in new tab
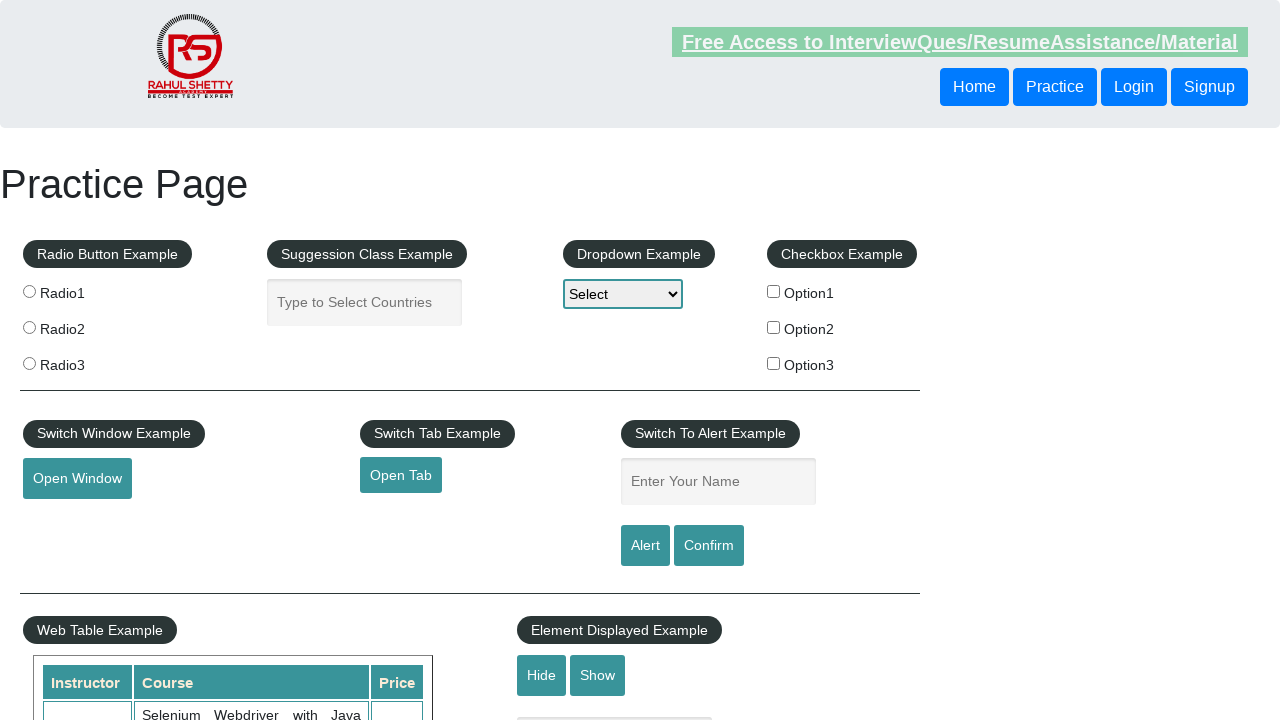

Clicked the link to open in the same tab at (401, 475) on #opentab
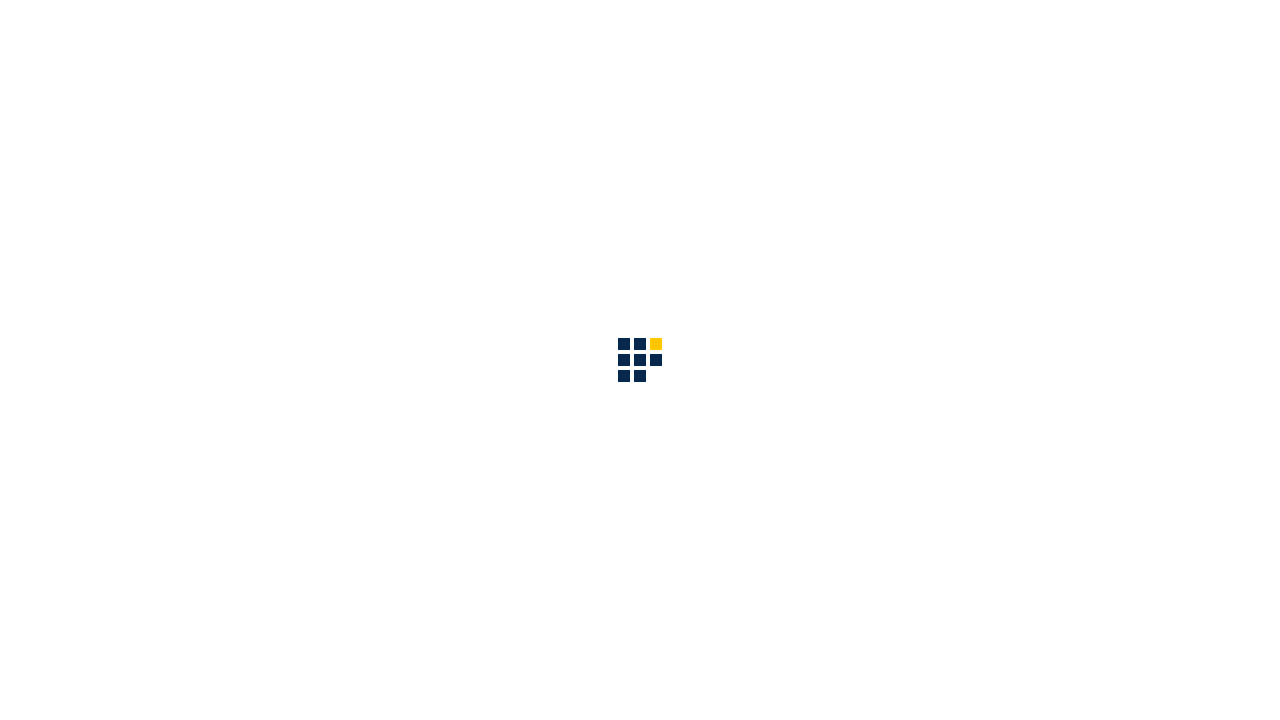

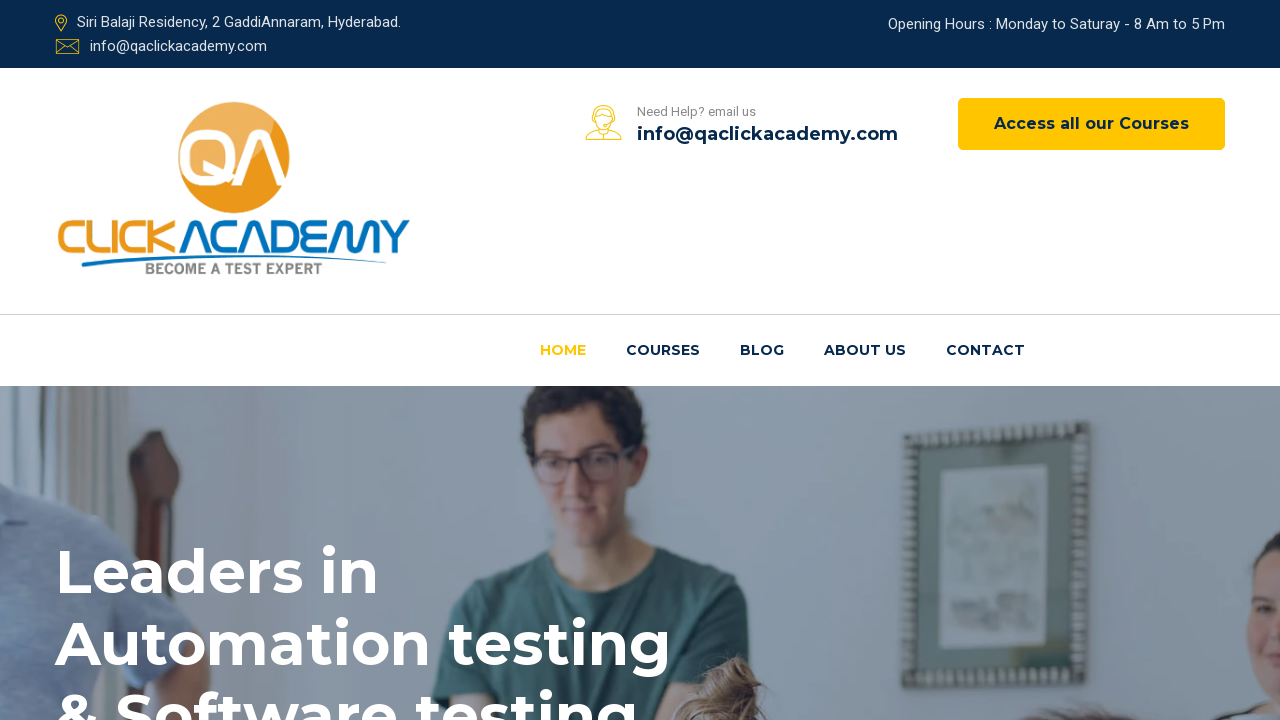